Tests JavaScript alert handling by clicking a button that triggers an alert, accepting the alert, and verifying the result text is displayed.

Starting URL: https://practice.cydeo.com/javascript_alerts

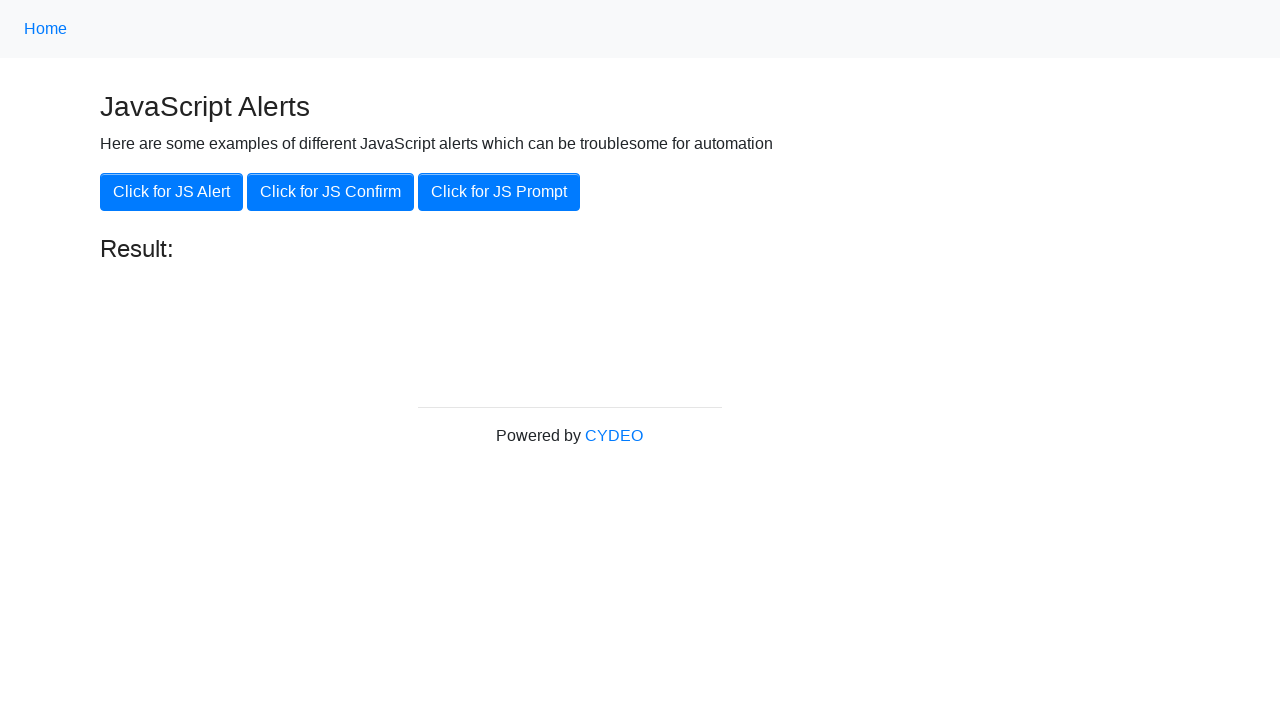

Clicked the first alert button at (172, 192) on xpath=//*[@id='content']/div/button[1]
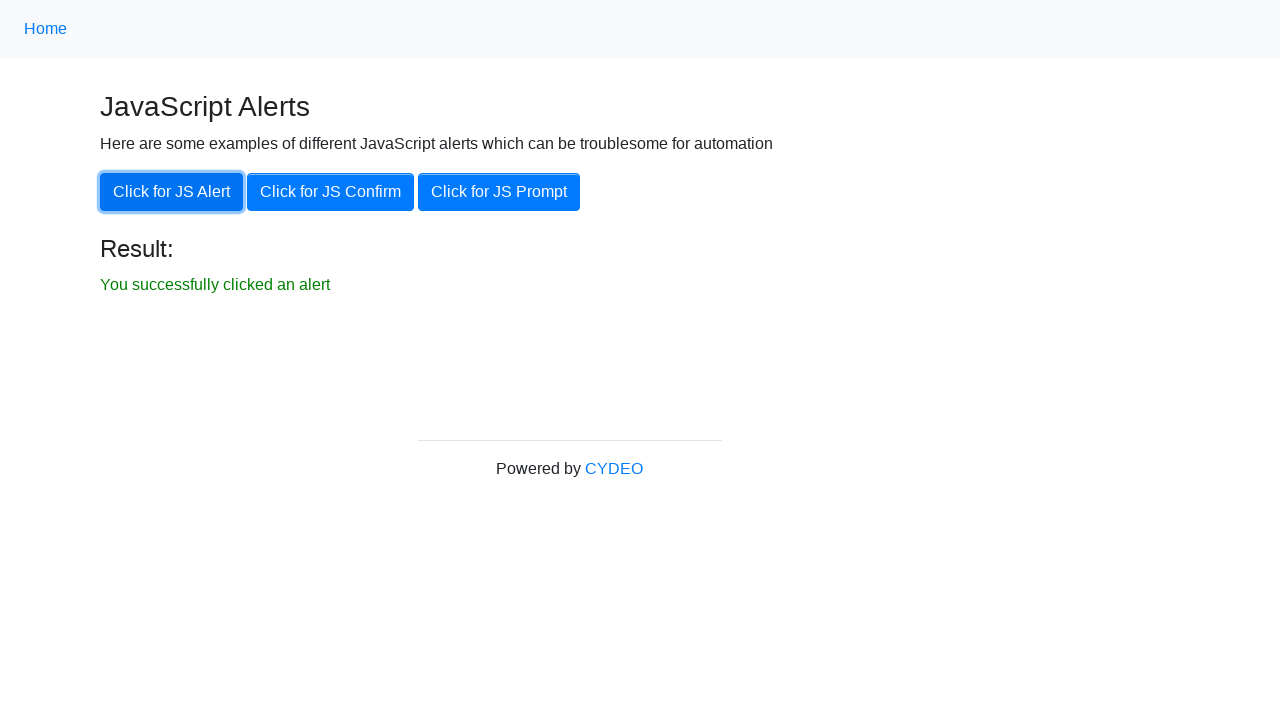

Set up dialog handler to accept alerts
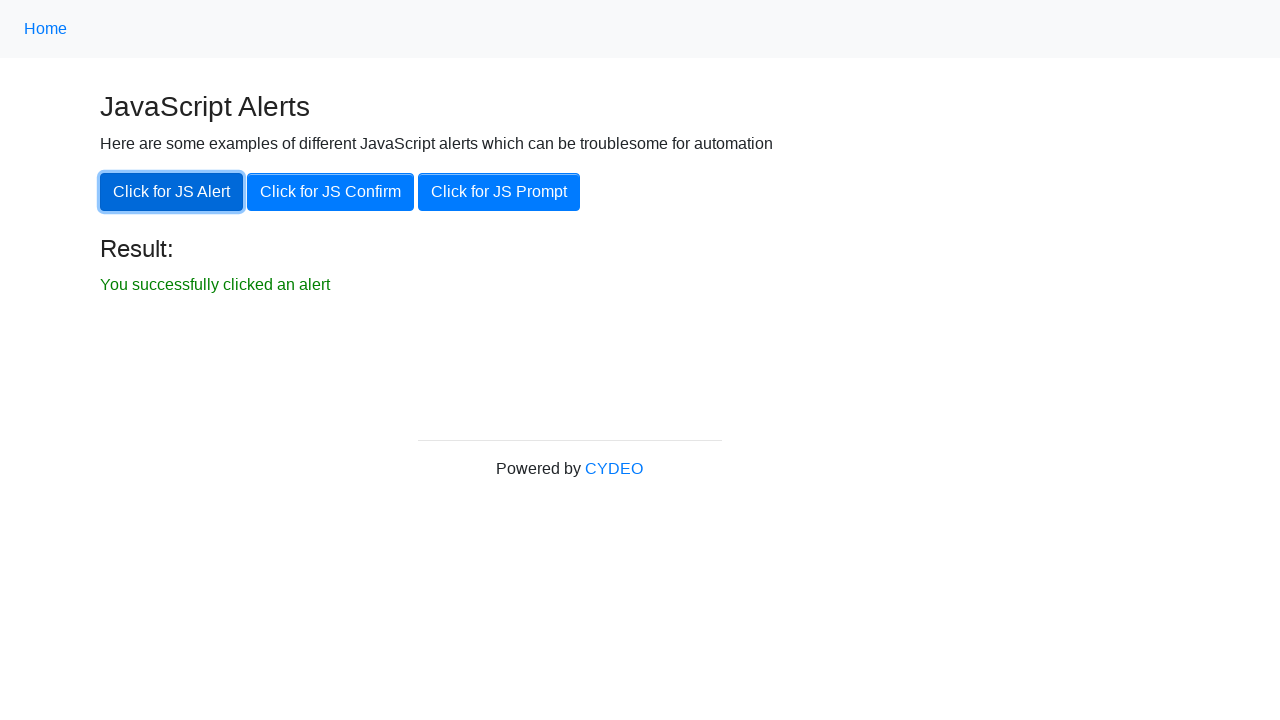

Result text element loaded
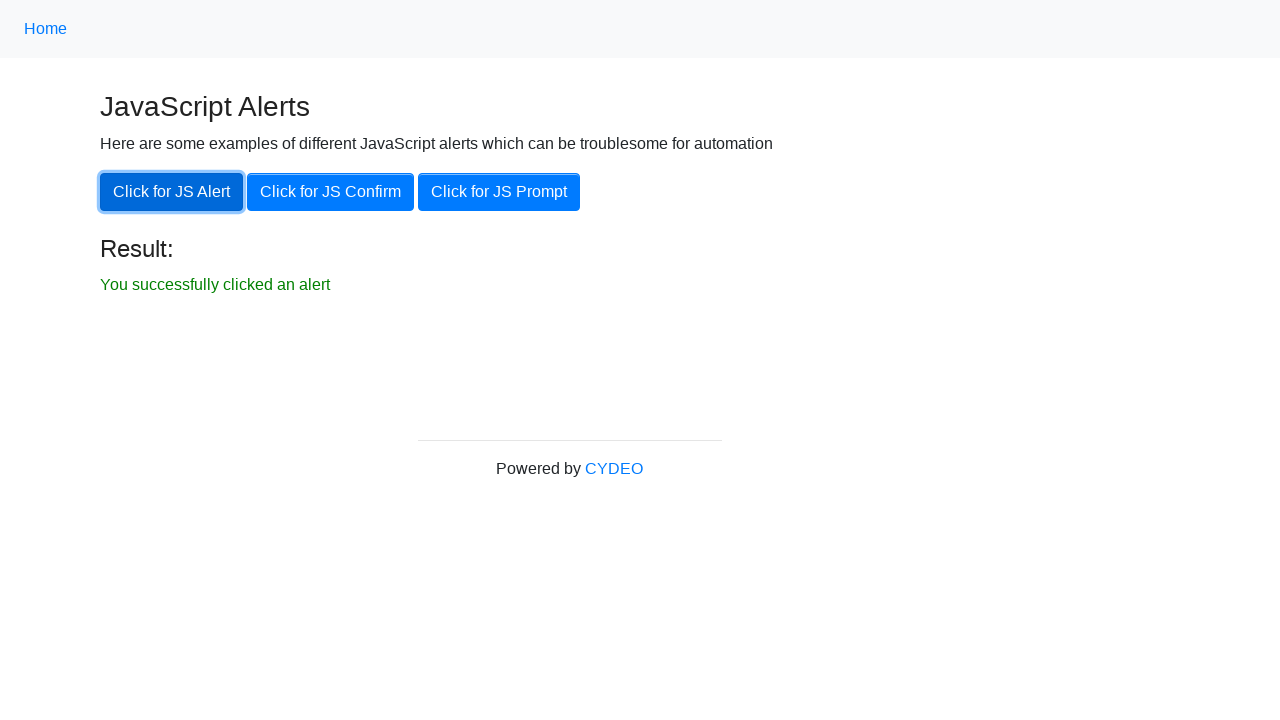

Verified result element is visible
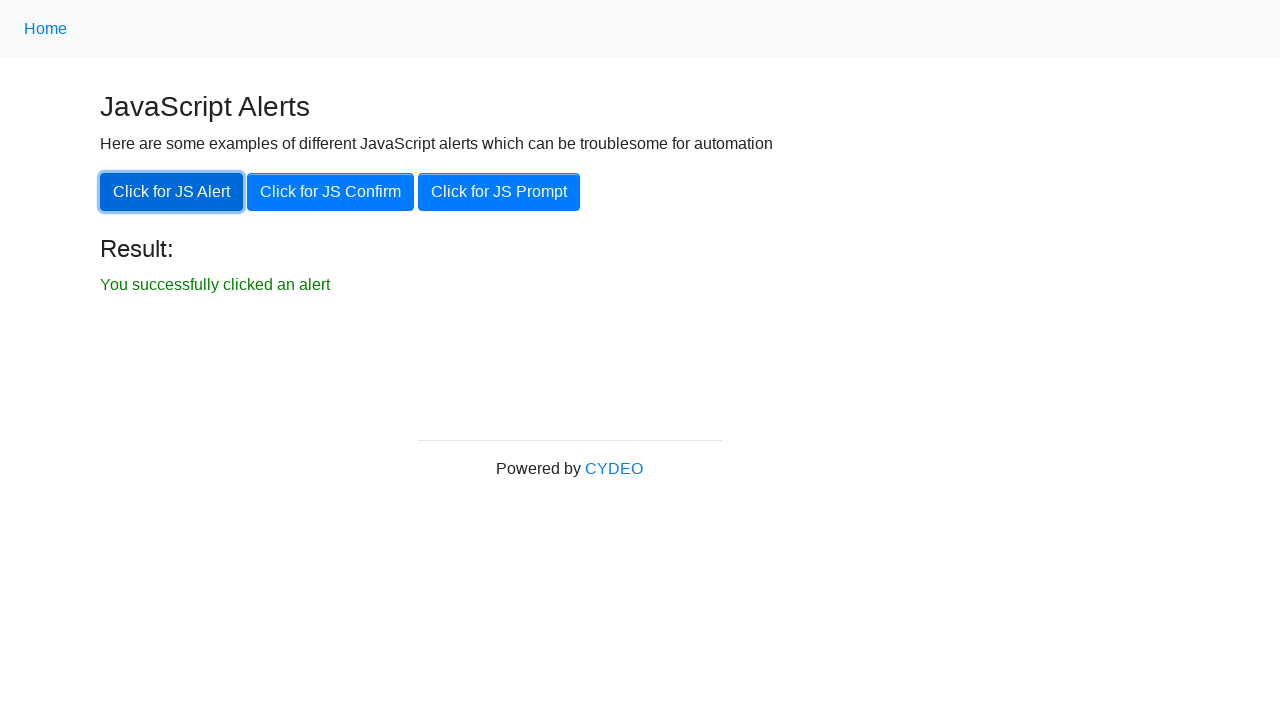

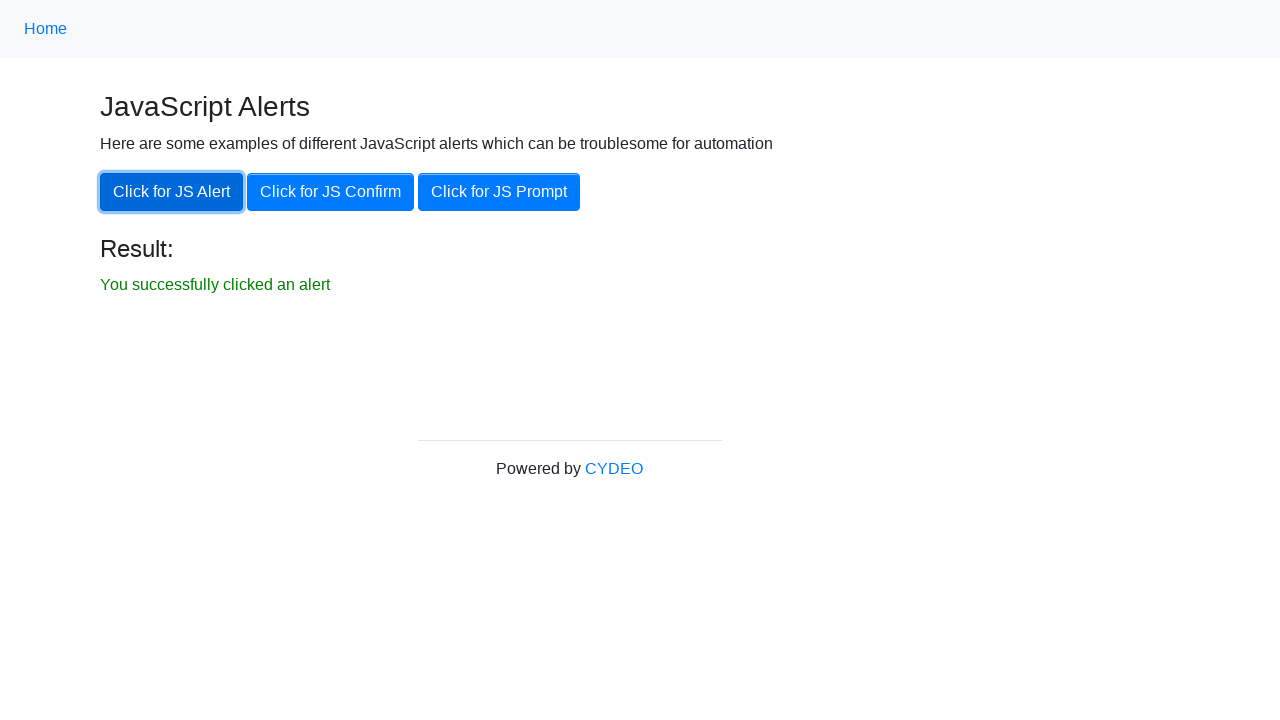